Demonstrates scrolling to a specific element on a webpage using JavaScript execution

Starting URL: https://ui.vision/rpa/docs/selenium-ide/executescript

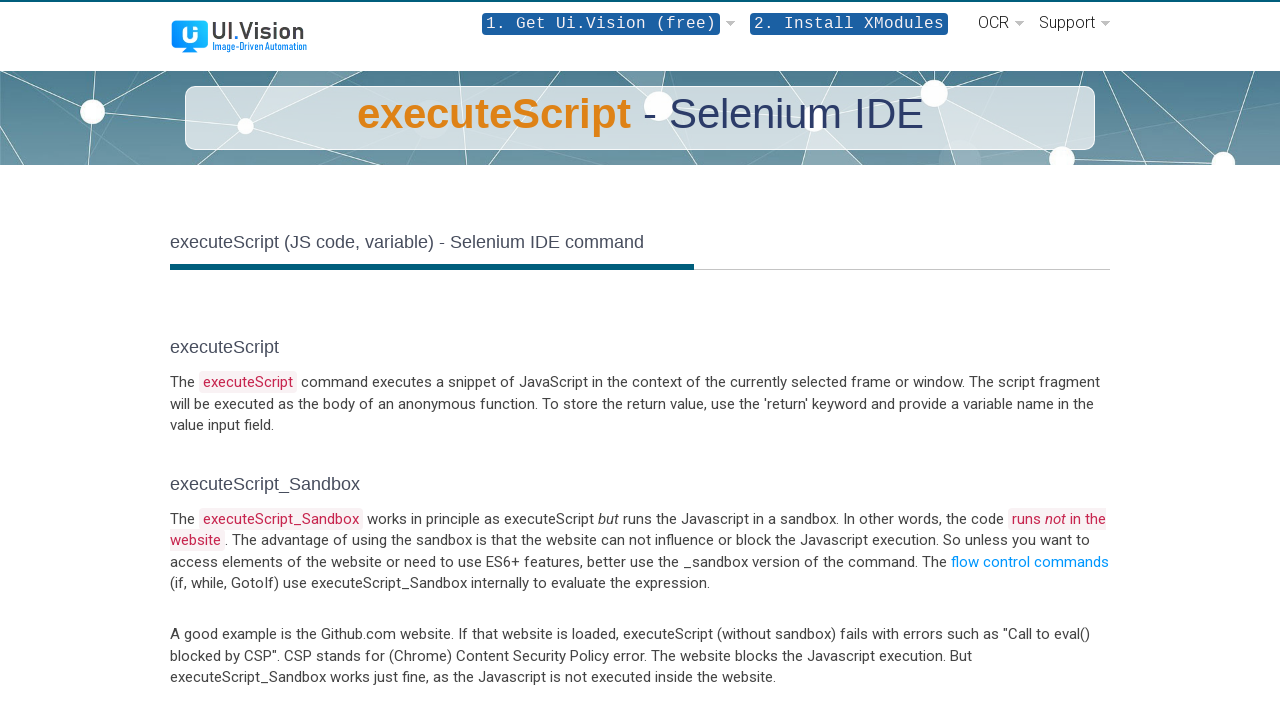

Scrolled to element with id 'getdate' using JavaScript execution
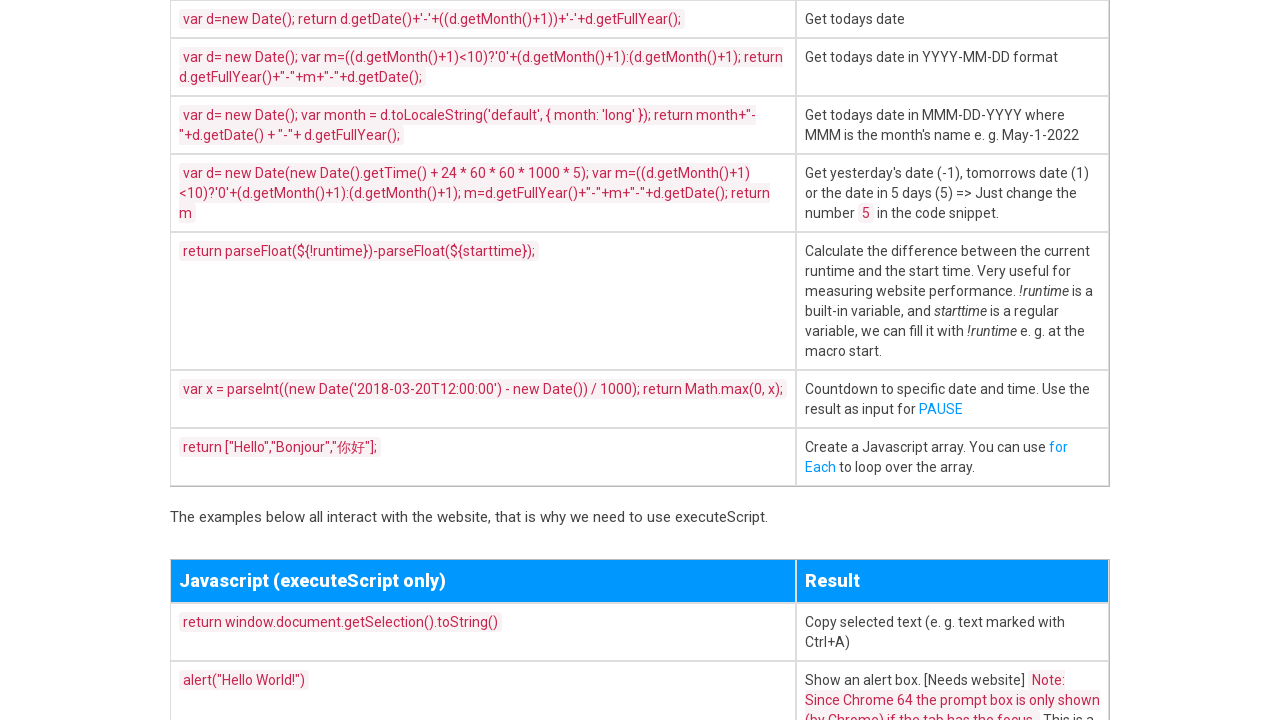

Waited 3 seconds for scroll animation to complete
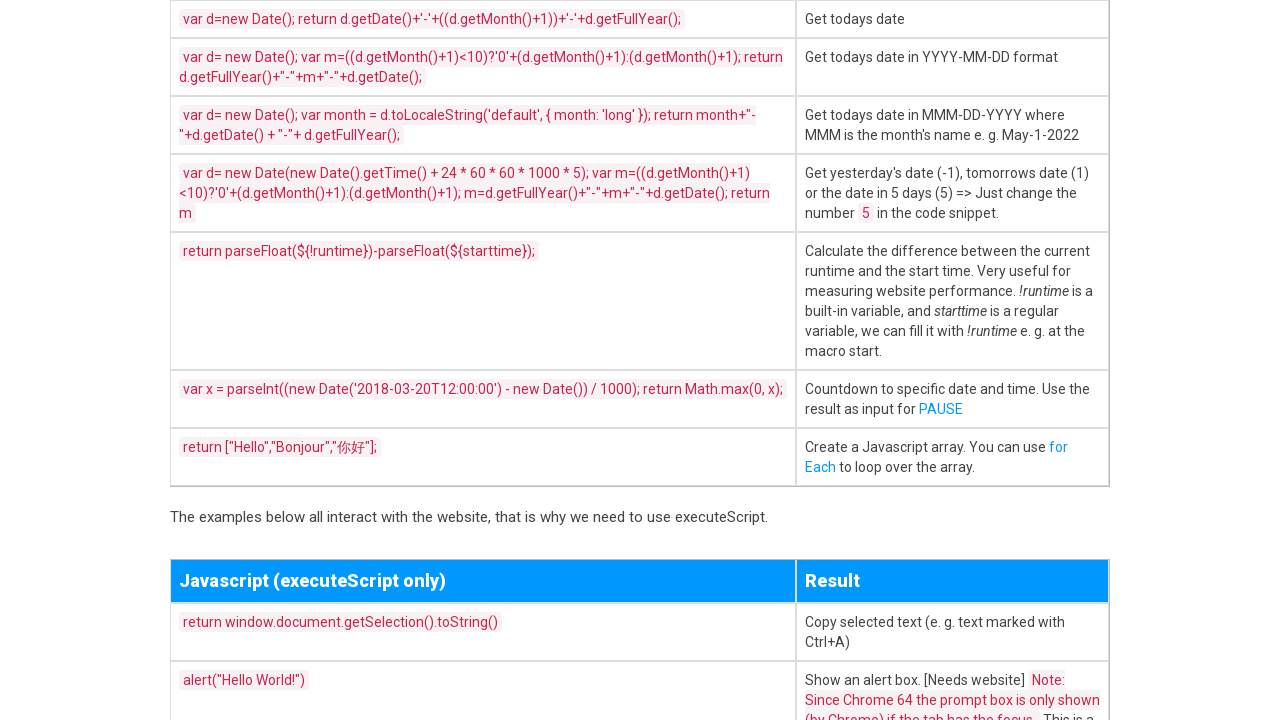

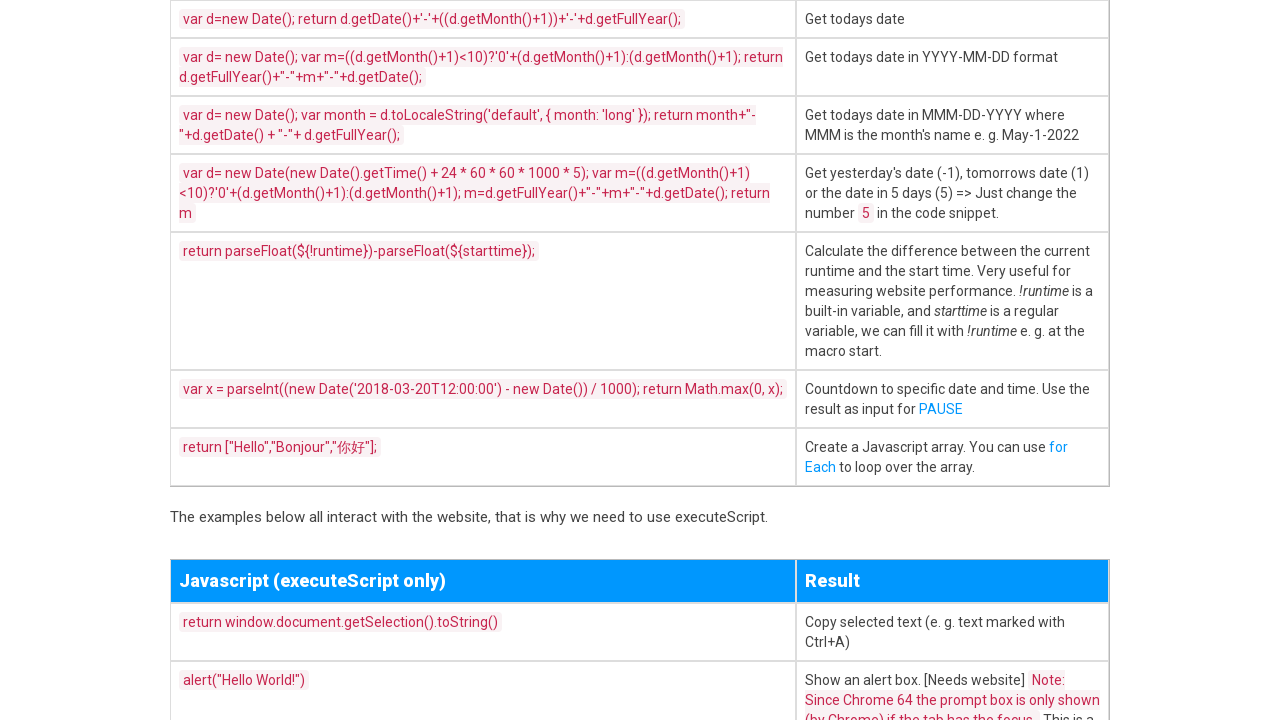